Tests context menu functionality by right-clicking on an element and handling the alert

Starting URL: https://the-internet.herokuapp.com

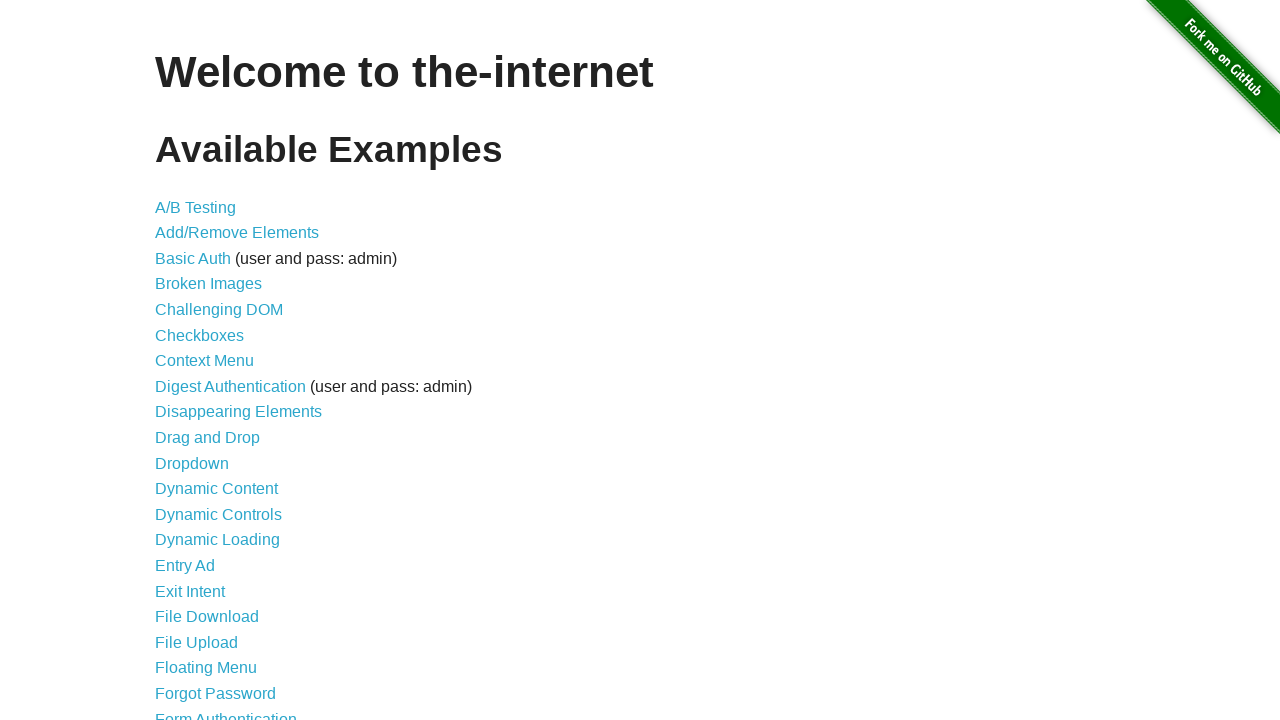

Clicked on Context Menu link at (204, 361) on text='Context Menu'
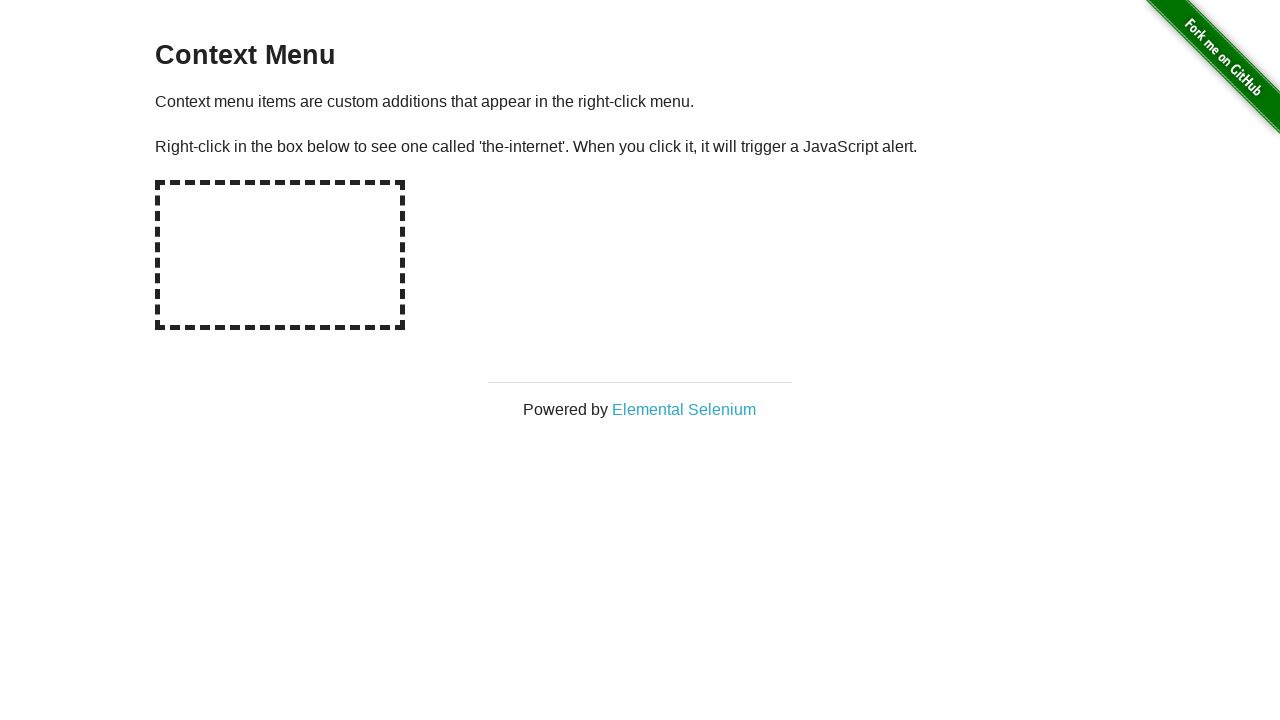

Located context box element (#hot-spot)
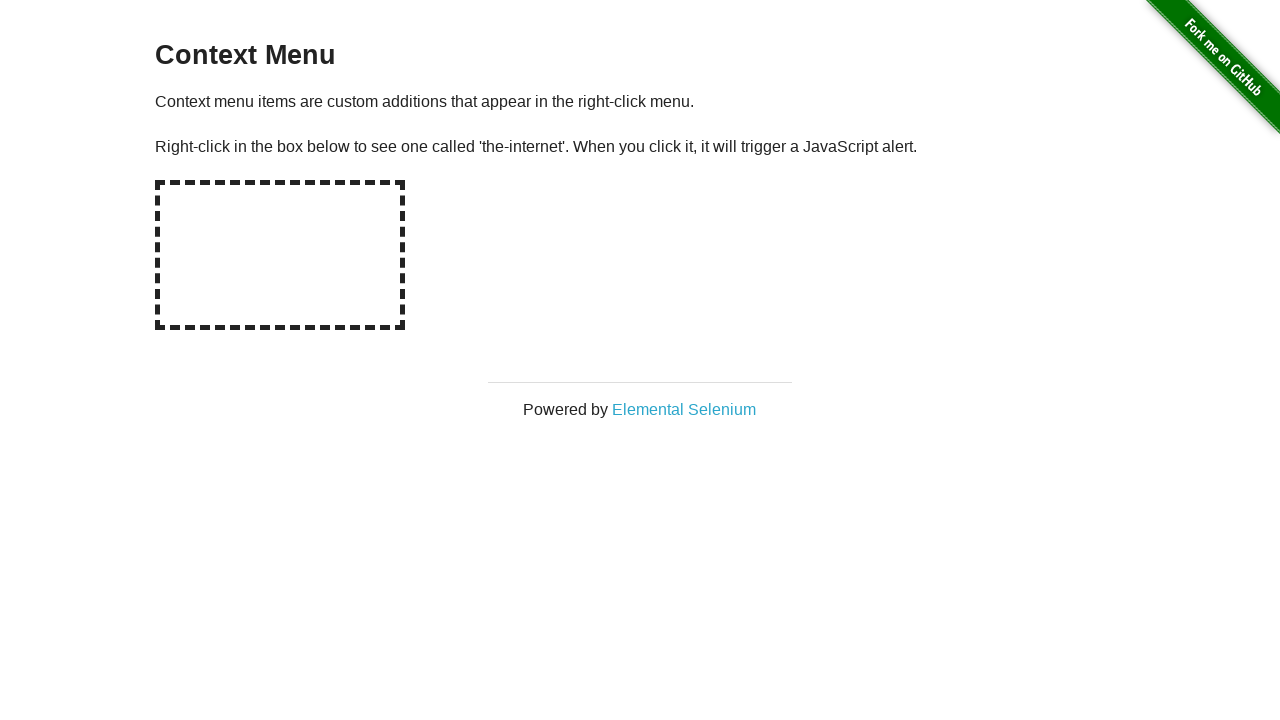

Right-clicked on context box to open context menu at (280, 255) on #hot-spot
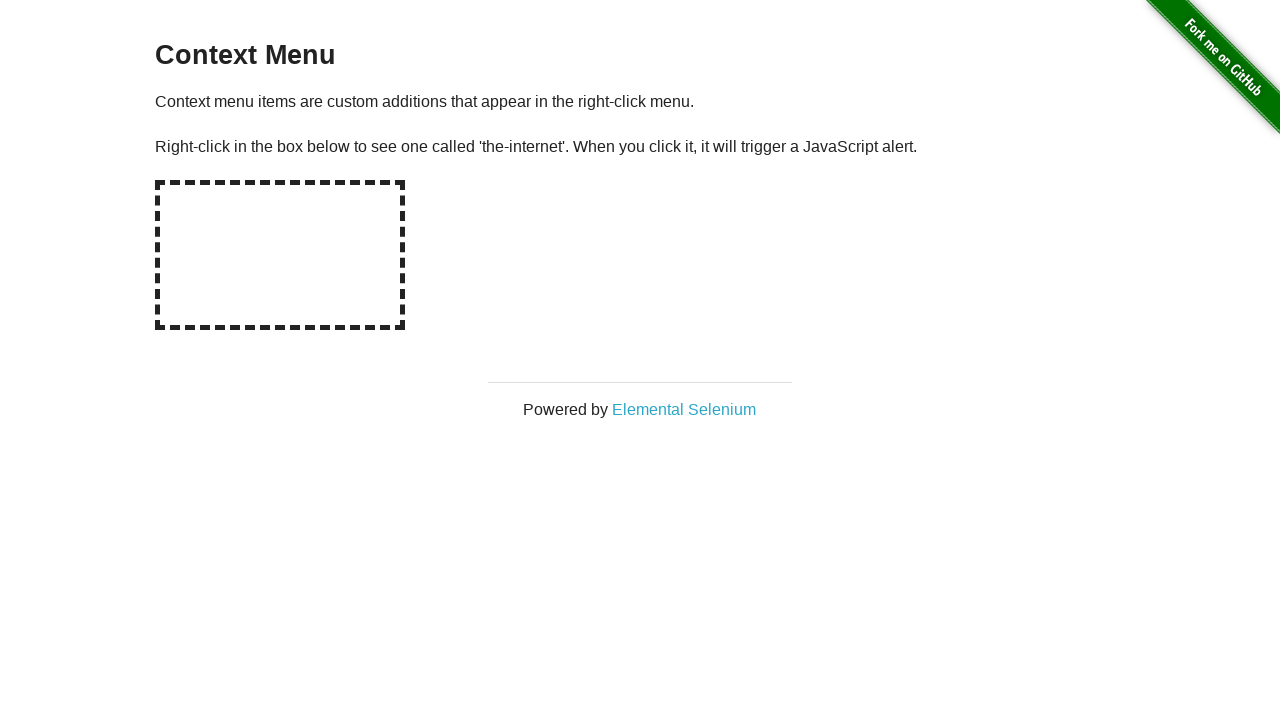

Set up dialog handler to accept alerts
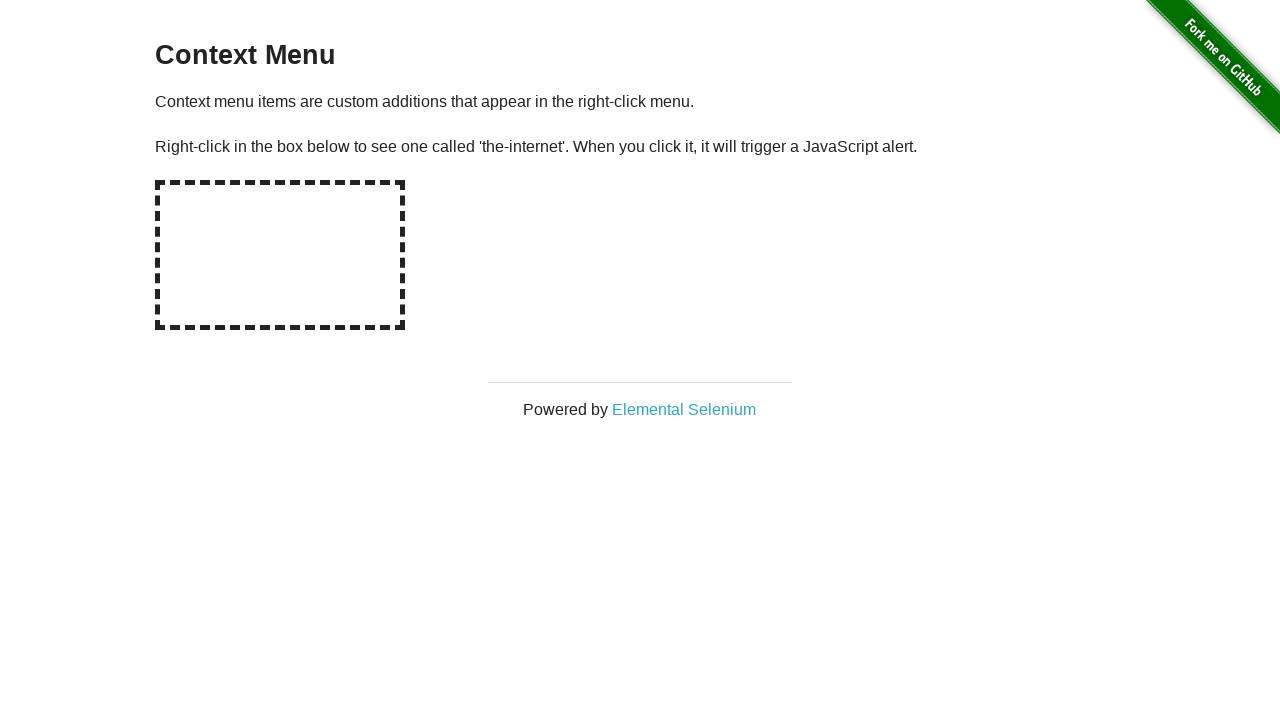

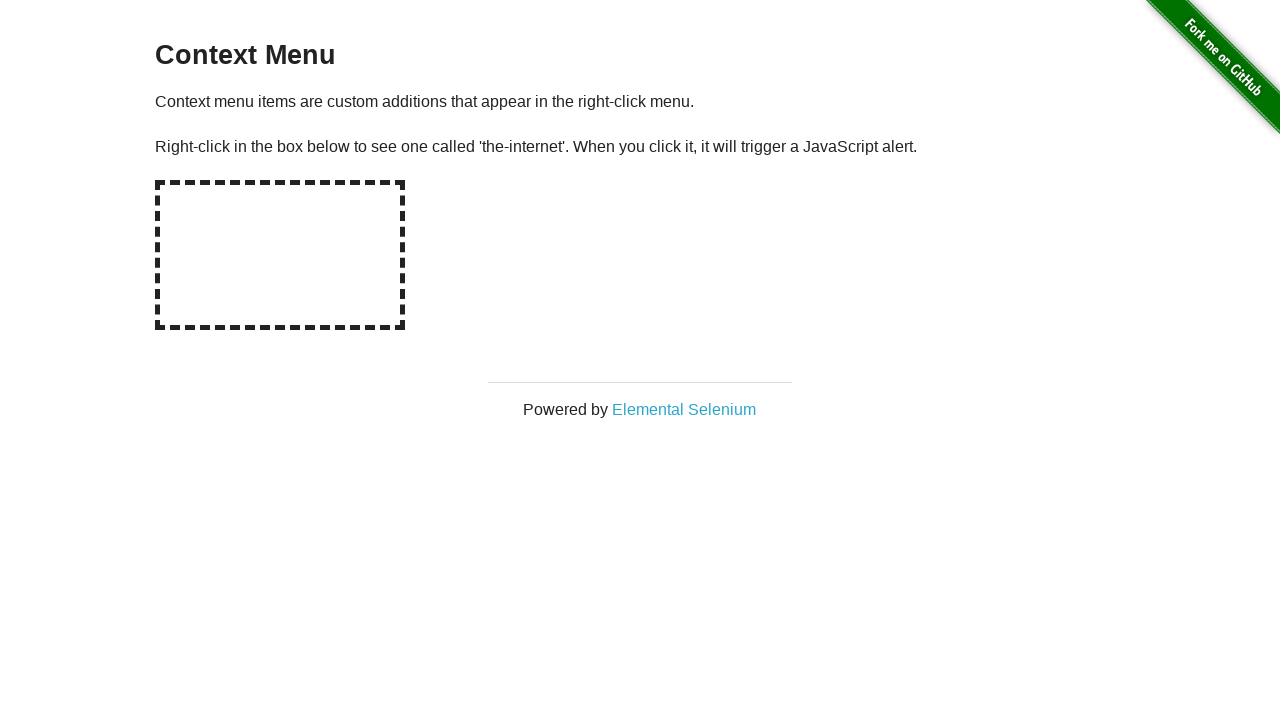